Interacts with an online piano/music lesson page by clicking on various note buttons to play a melody sequence (appears to be "Happy Birthday" song)

Starting URL: https://www.apronus.com/music/lessons/unit01.htm

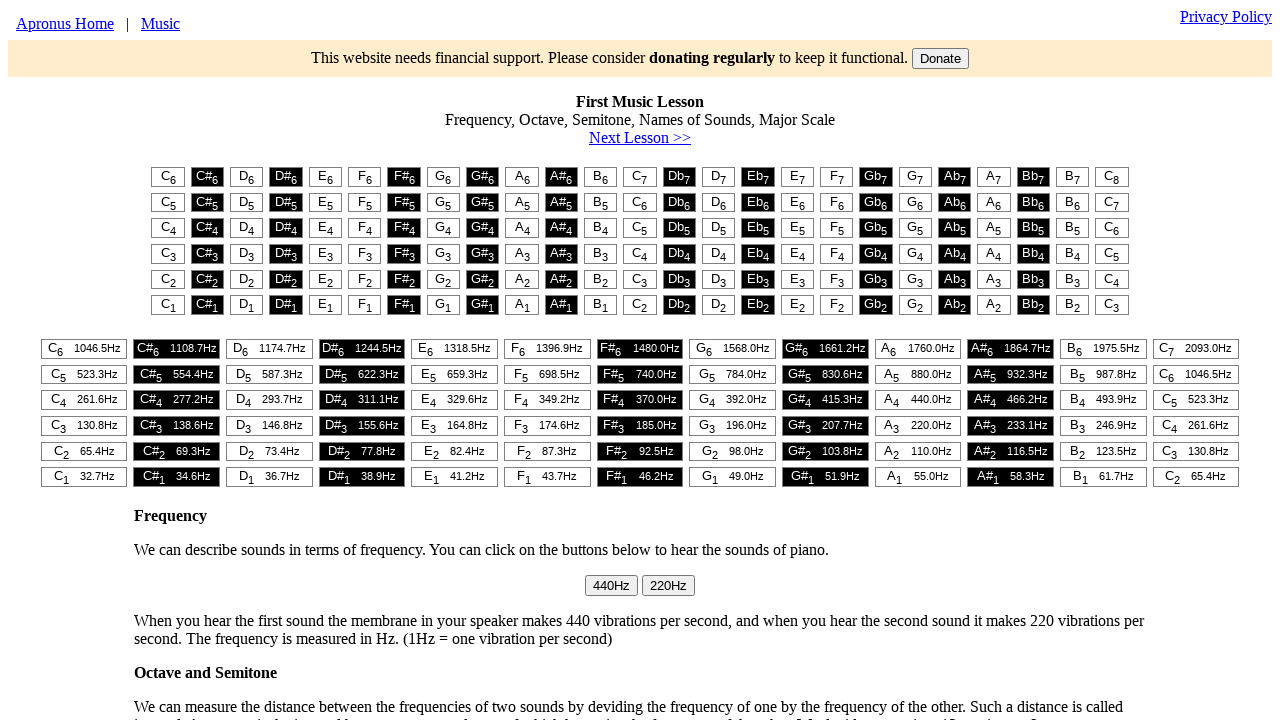

Clicked piano note C (first note of first phrase) at (168, 202) on #t1 tr:nth-child(2) .soundbutton.noselect:nth-child(1):has-text("C")
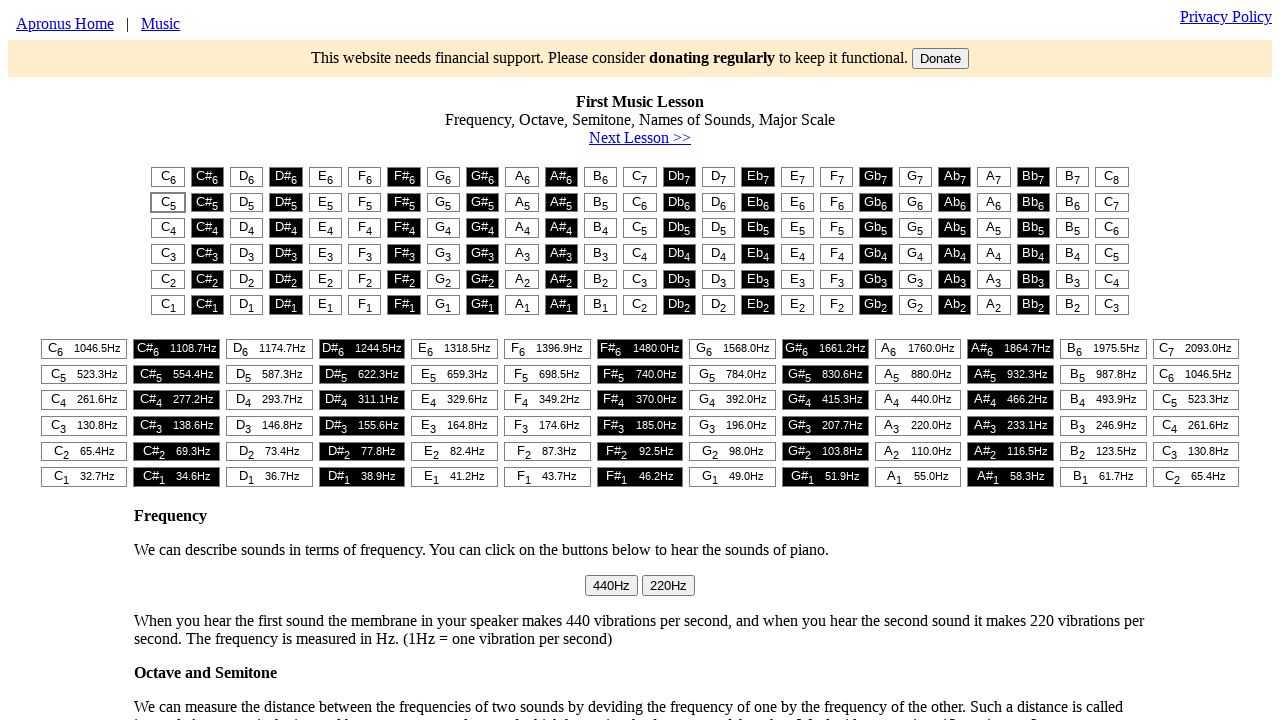

Clicked piano note C (second note of first phrase) at (168, 202) on #t1 tr:nth-child(2) .soundbutton.noselect:nth-child(1):has-text("C")
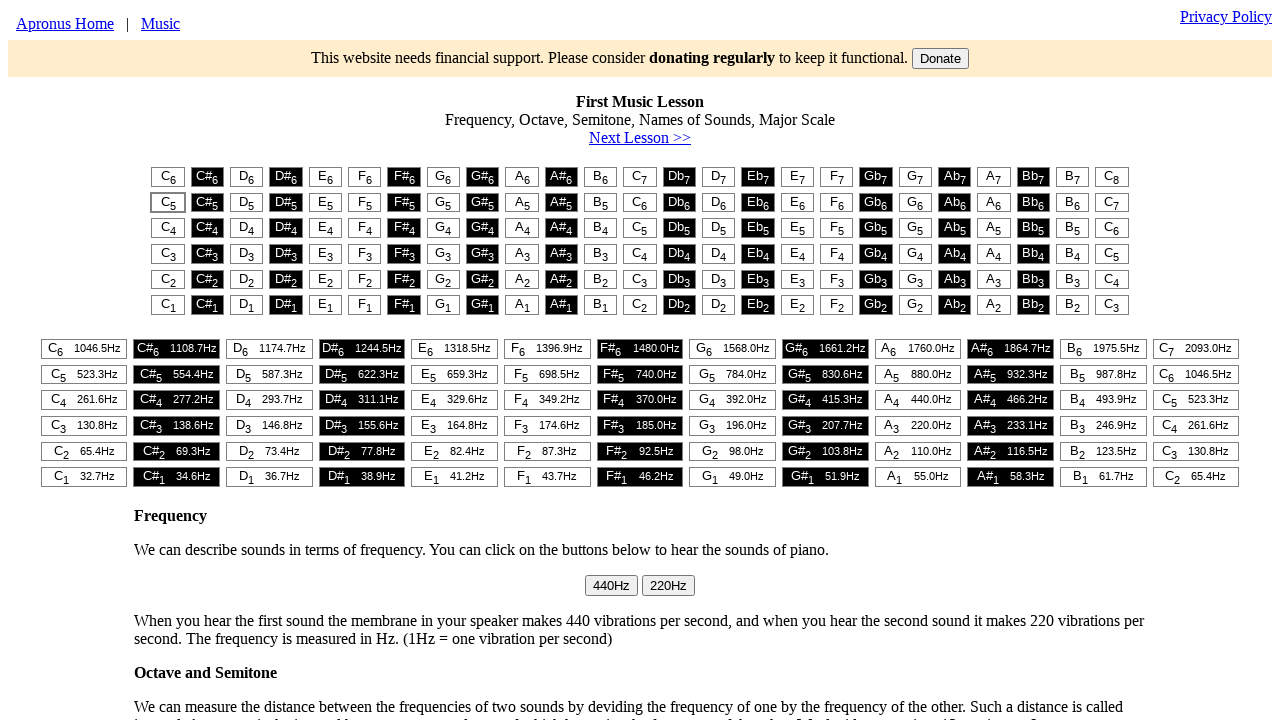

Clicked piano note D (third note of first phrase) at (247, 202) on #t1 tr:nth-child(2) .soundbutton.noselect:nth-child(1):has-text("D")
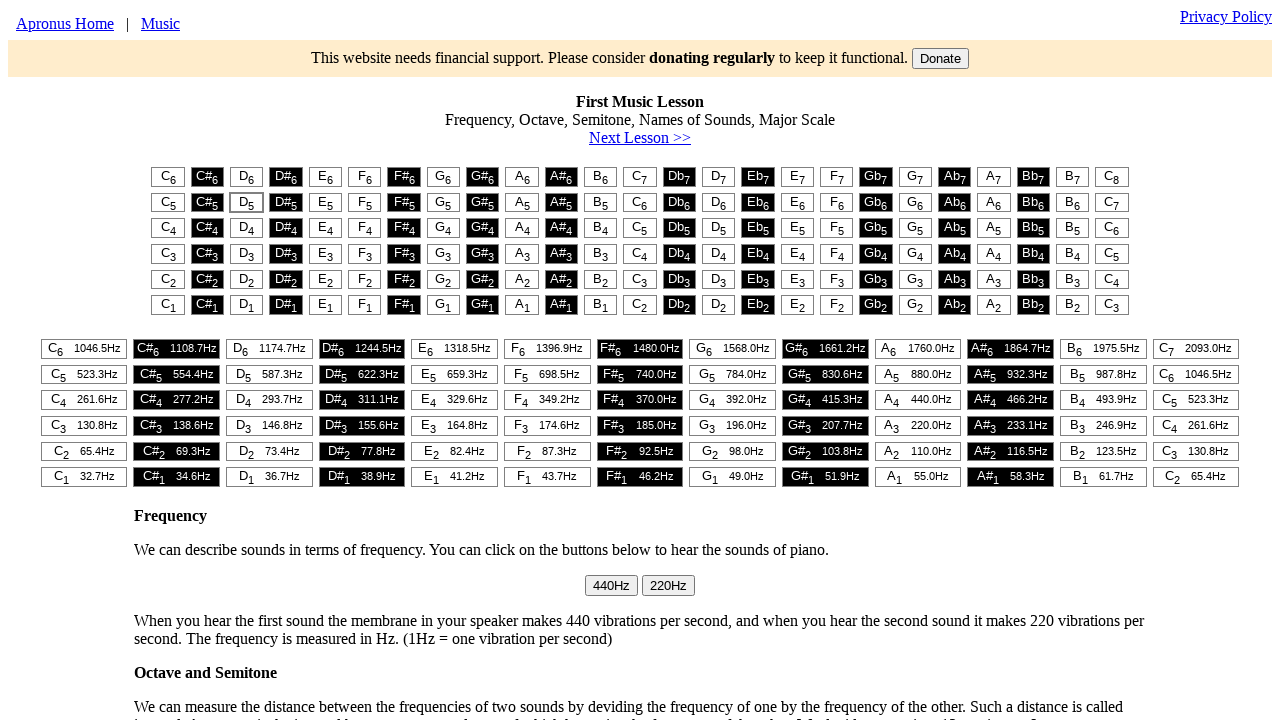

Clicked piano note C (fourth note of first phrase) at (168, 202) on #t1 tr:nth-child(2) .soundbutton.noselect:nth-child(1):has-text("C")
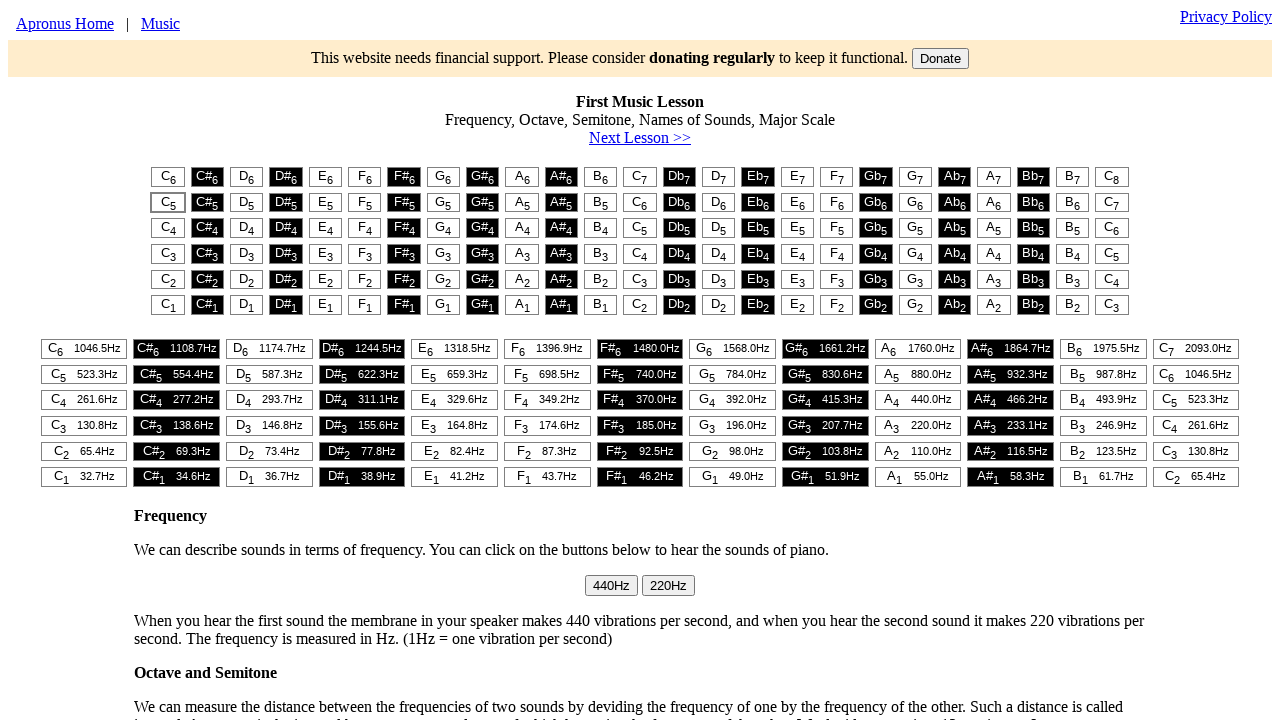

Clicked piano note F (fifth note of first phrase) at (365, 202) on #t1 tr:nth-child(2) .soundbutton.noselect:nth-child(1):has-text("F")
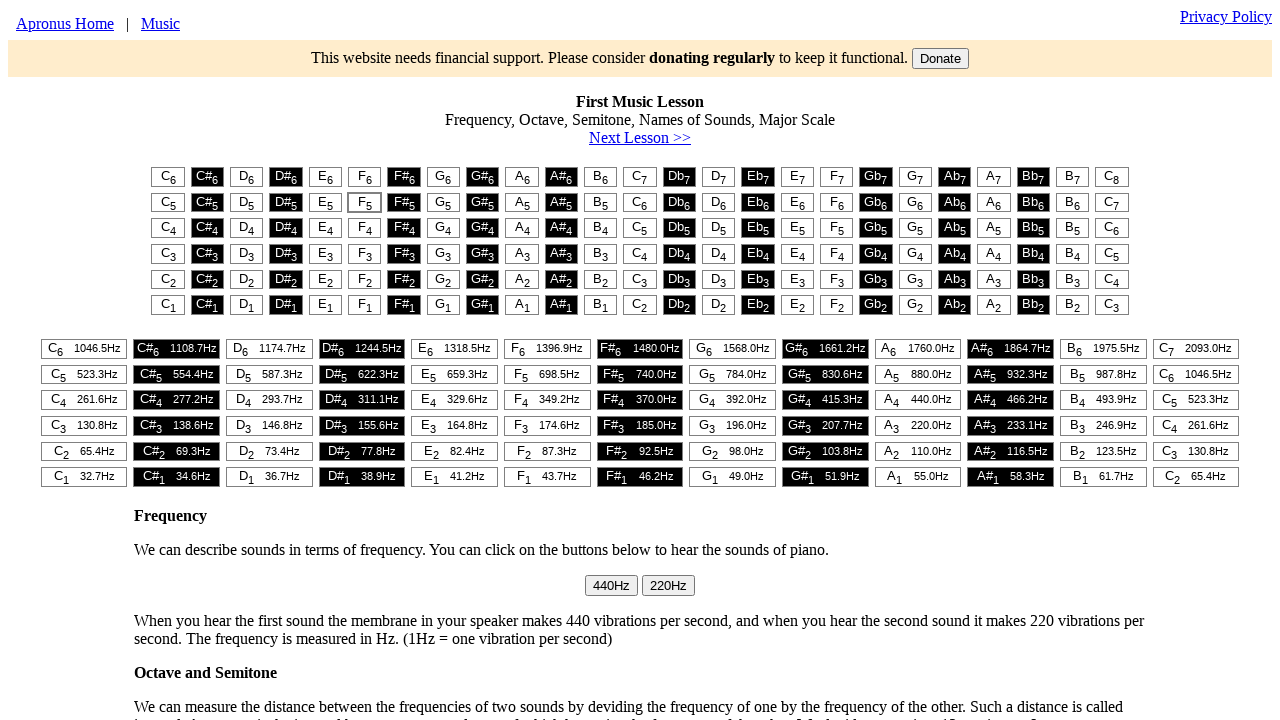

Clicked piano note E (sixth note of first phrase) at (325, 202) on #t1 tr:nth-child(2) .soundbutton.noselect:nth-child(1):has-text("E")
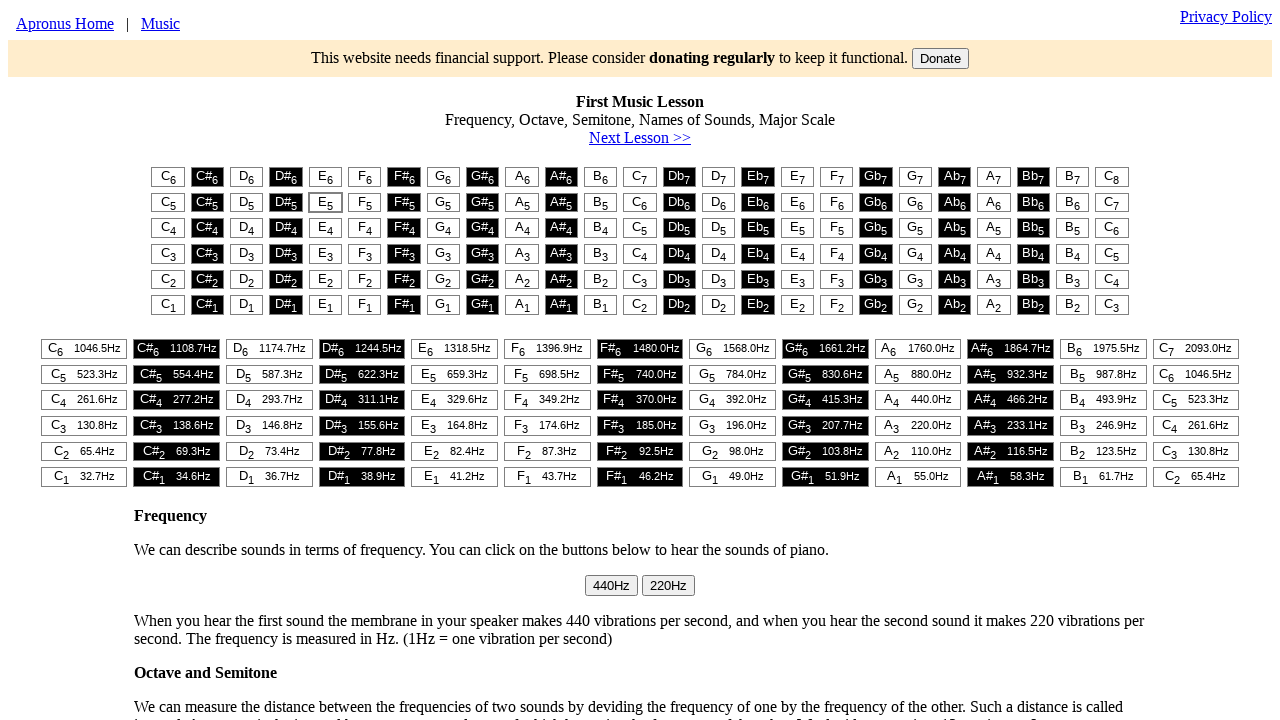

Clicked piano note C (first note of second phrase) at (168, 202) on #t1 tr:nth-child(2) .soundbutton.noselect:nth-child(1):has-text("C")
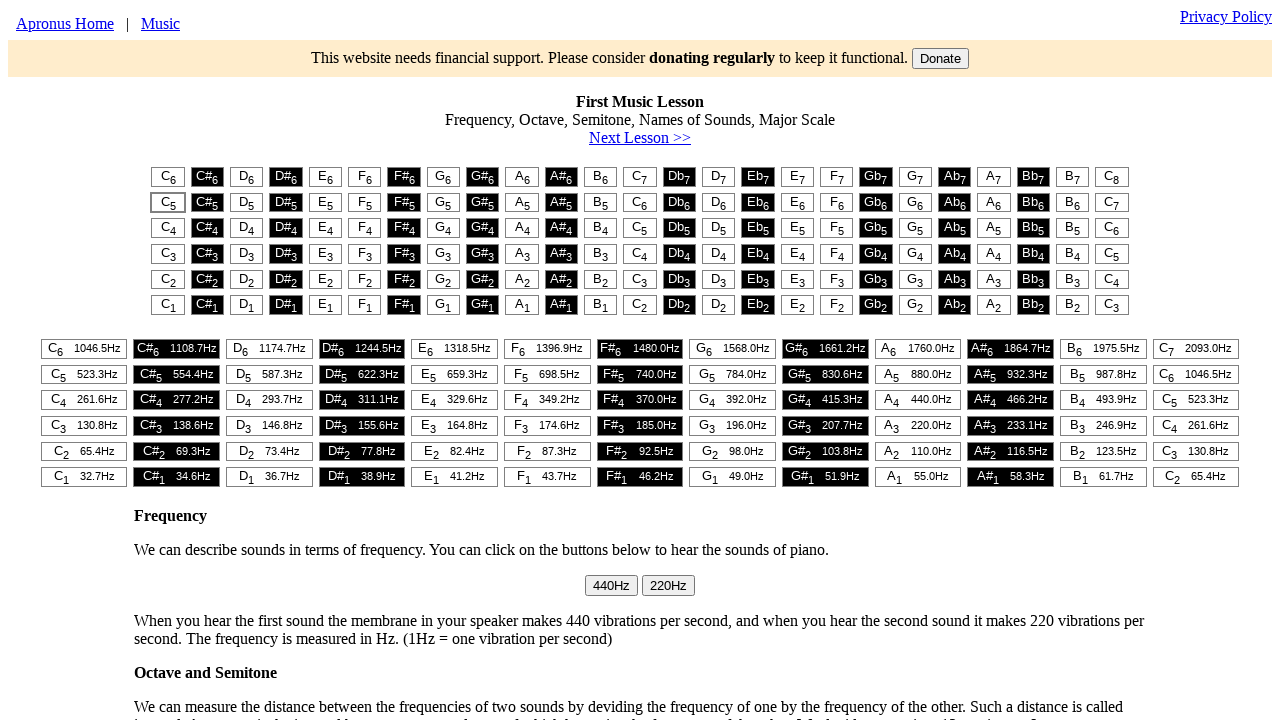

Clicked piano note C (second note of second phrase) at (168, 202) on #t1 tr:nth-child(2) .soundbutton.noselect:nth-child(1):has-text("C")
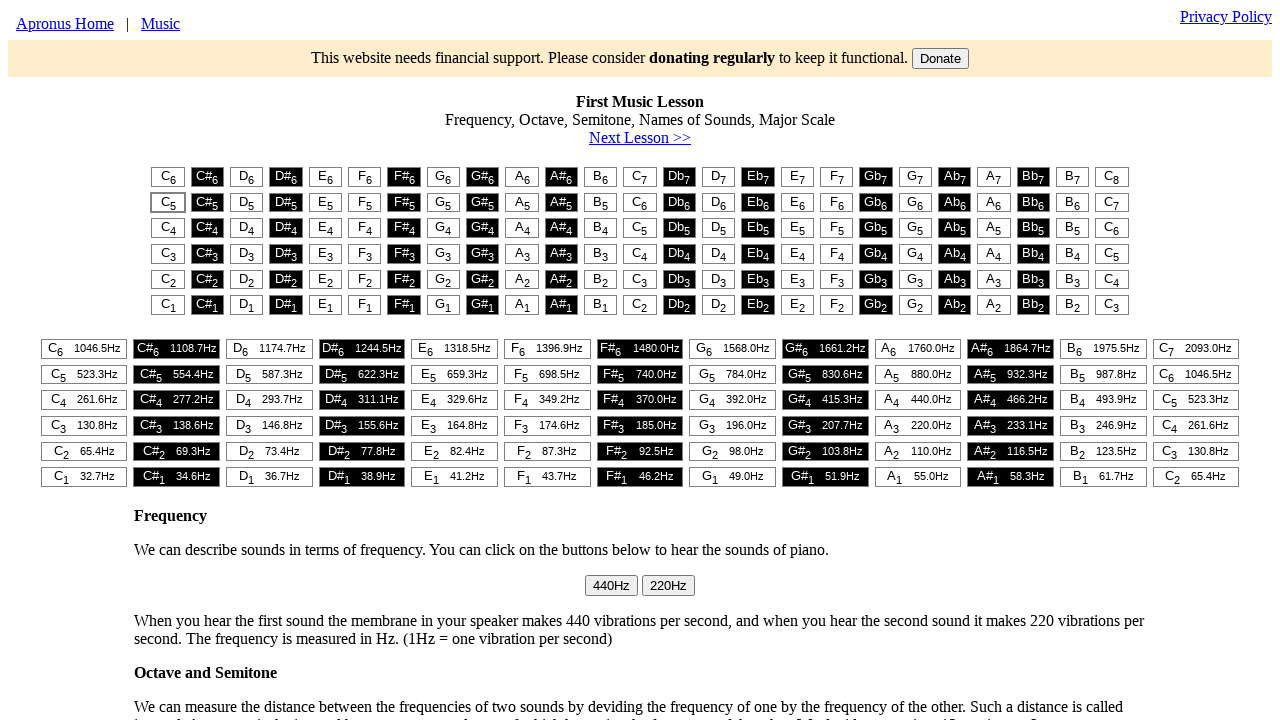

Clicked piano note D (third note of second phrase) at (247, 202) on #t1 tr:nth-child(2) .soundbutton.noselect:nth-child(1):has-text("D")
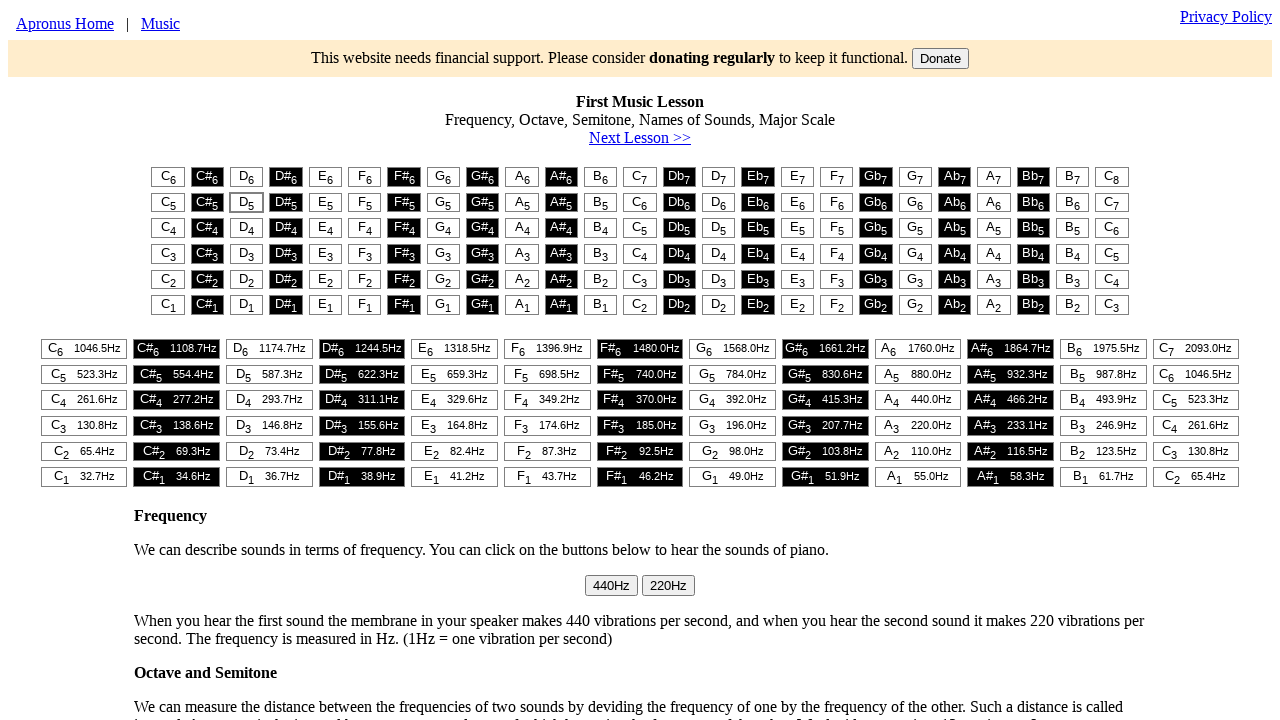

Clicked piano note C (fourth note of second phrase) at (168, 202) on #t1 tr:nth-child(2) .soundbutton.noselect:nth-child(1):has-text("C")
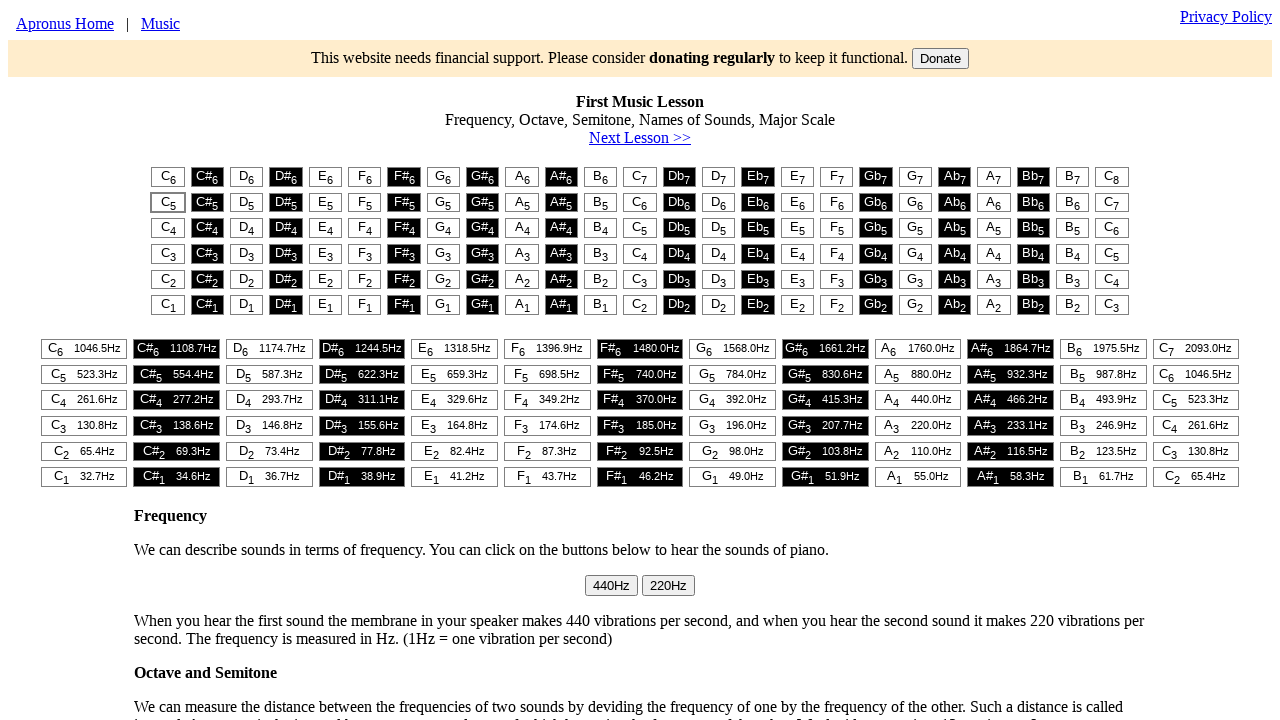

Clicked piano note G (fifth note of second phrase) at (443, 202) on #t1 tr:nth-child(2) .soundbutton.noselect:nth-child(1):has-text("G")
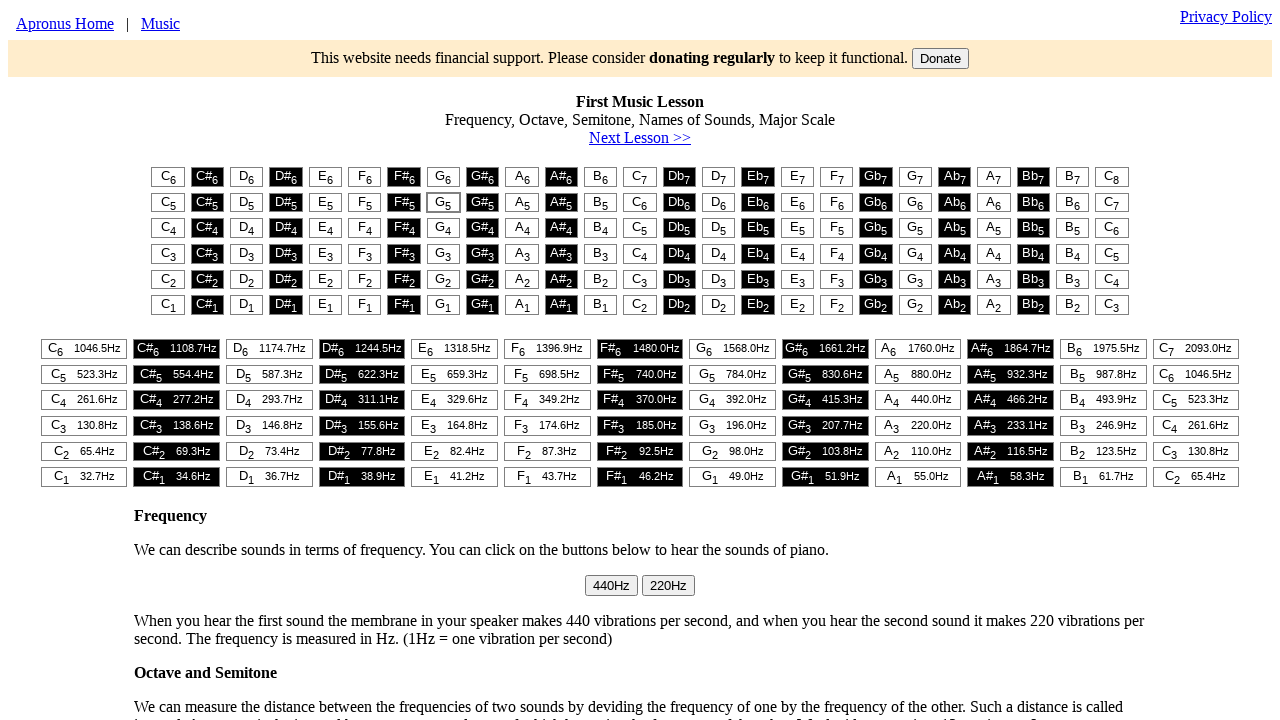

Clicked piano note F (sixth note of second phrase) at (365, 202) on #t1 tr:nth-child(2) .soundbutton.noselect:nth-child(1):has-text("F")
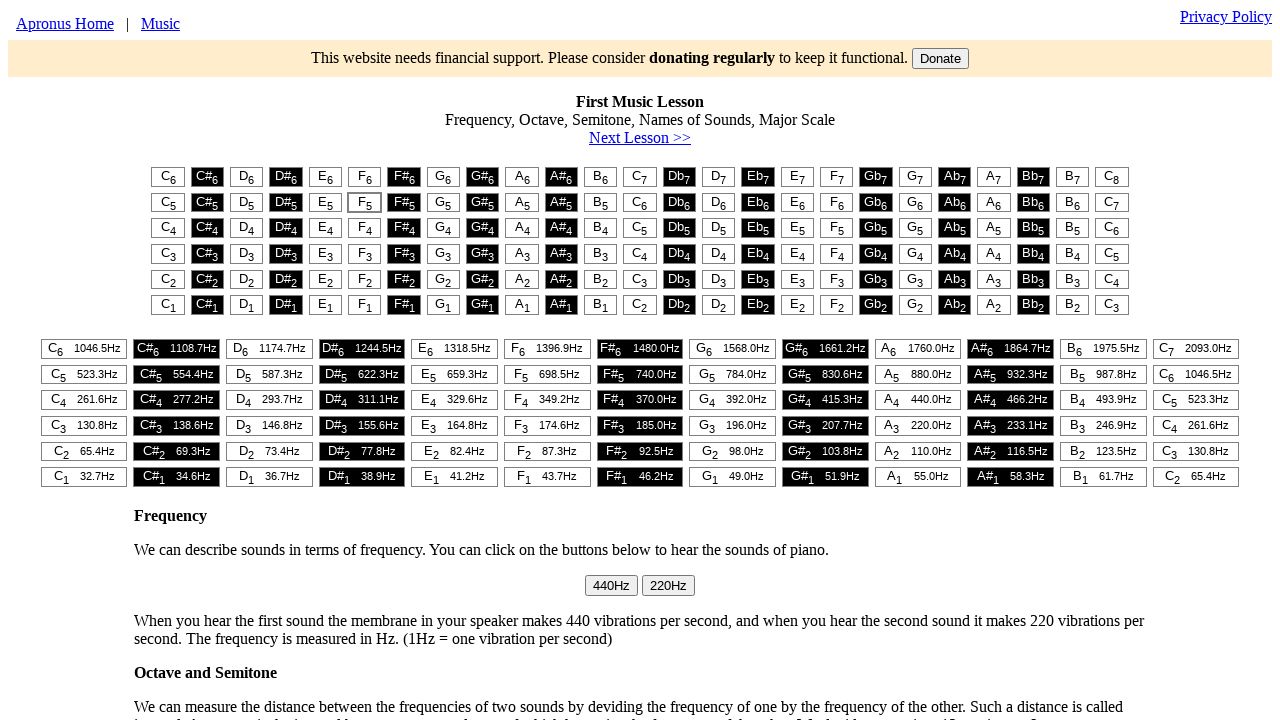

Clicked piano note C (first note of third phrase) at (168, 202) on #t1 tr:nth-child(2) .soundbutton.noselect:nth-child(1):has-text("C")
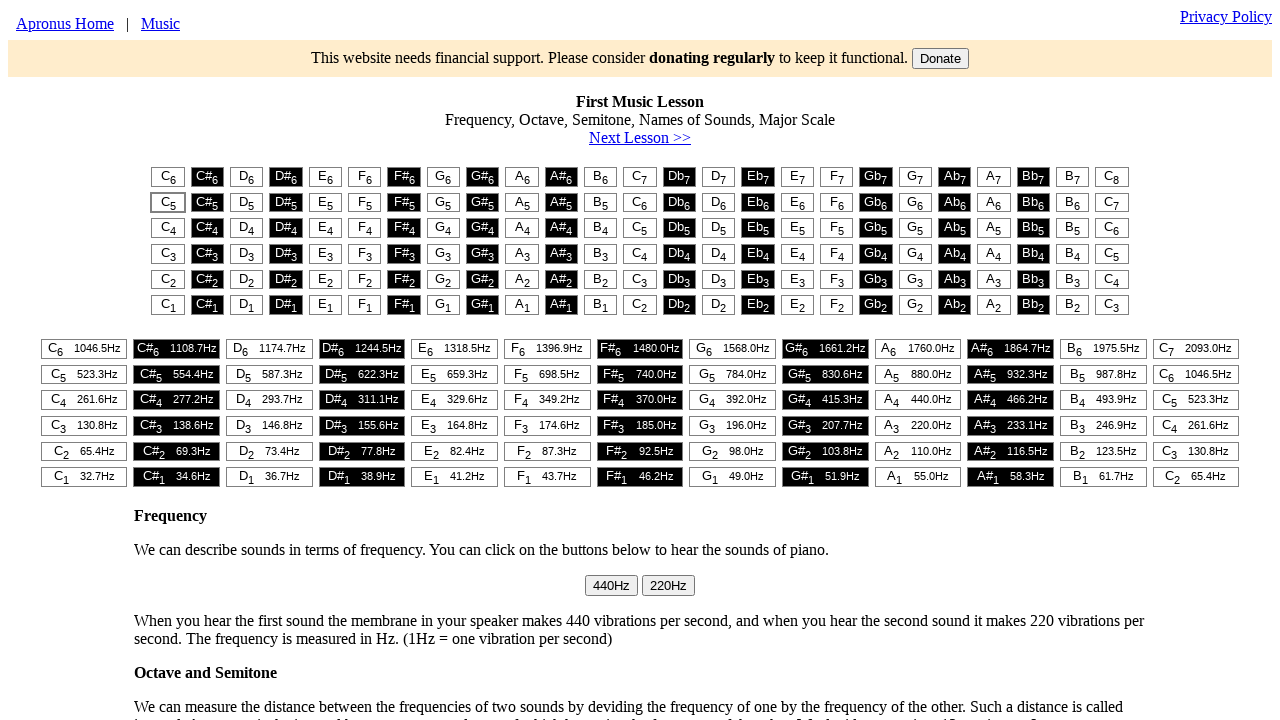

Clicked piano note C (second note of third phrase) at (168, 202) on #t1 tr:nth-child(2) .soundbutton.noselect:nth-child(1):has-text("C")
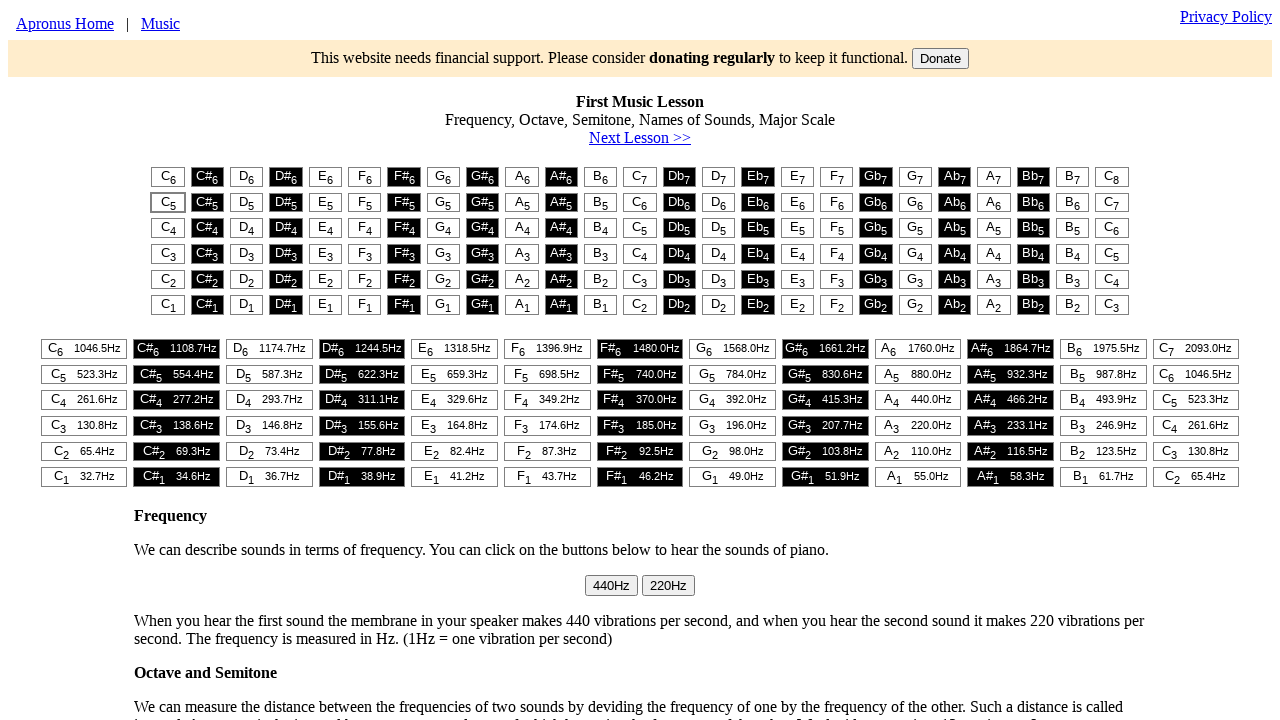

Clicked piano note C6 (third note of third phrase) at (640, 202) on #t1 tr:nth-child(2) .soundbutton.noselect:nth-child(1):has-text("C6")
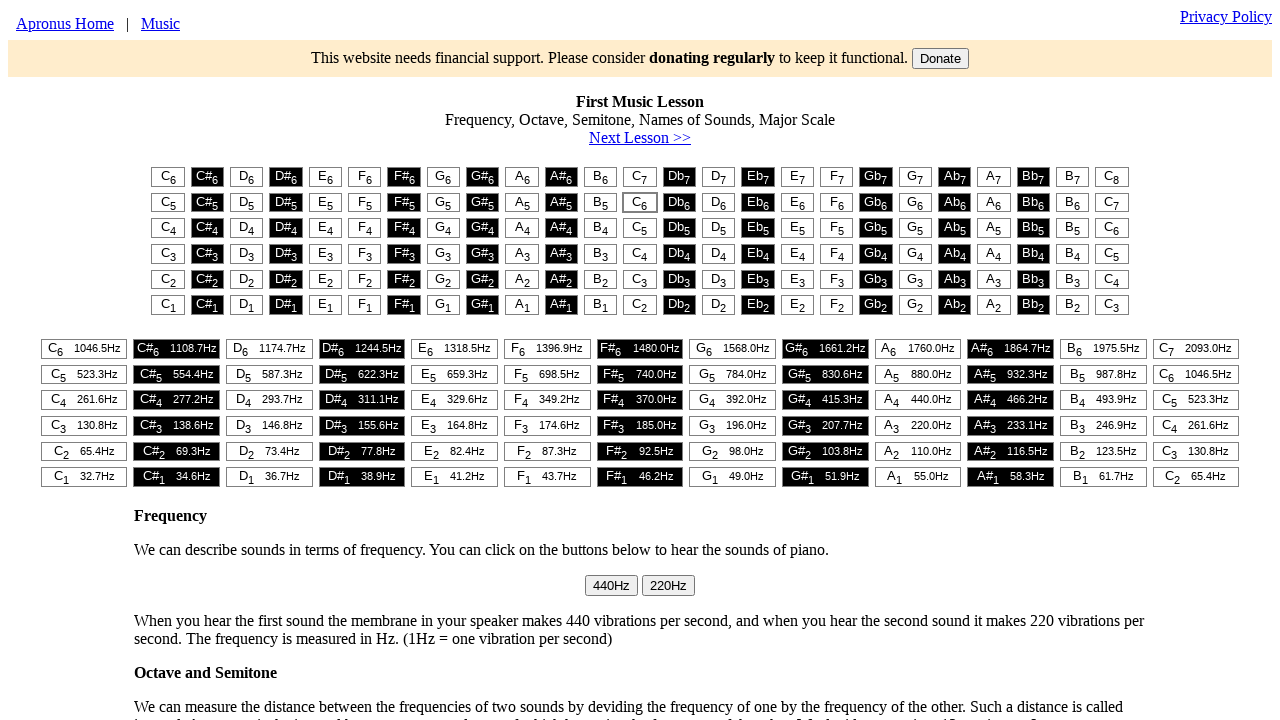

Clicked piano note A (fourth note of third phrase) at (522, 202) on #t1 tr:nth-child(2) .soundbutton.noselect:nth-child(1):has-text("A")
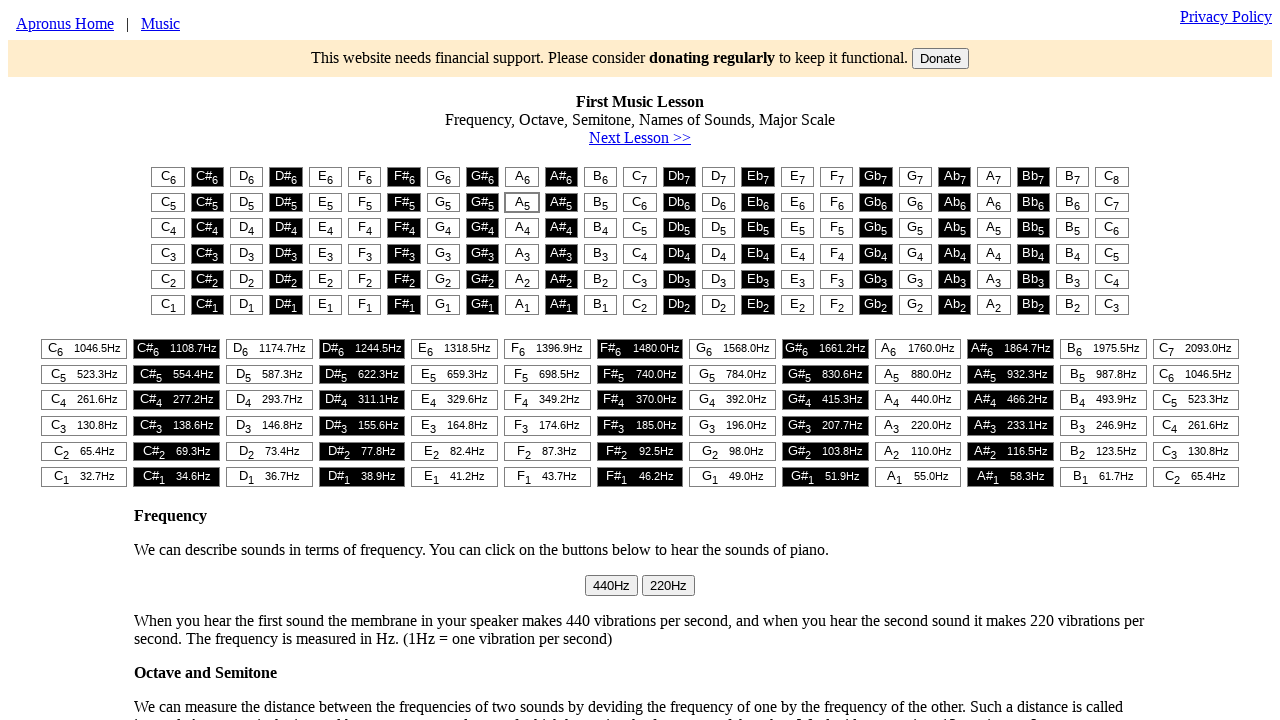

Clicked piano note F (fifth note of third phrase) at (365, 202) on #t1 tr:nth-child(2) .soundbutton.noselect:nth-child(1):has-text("F")
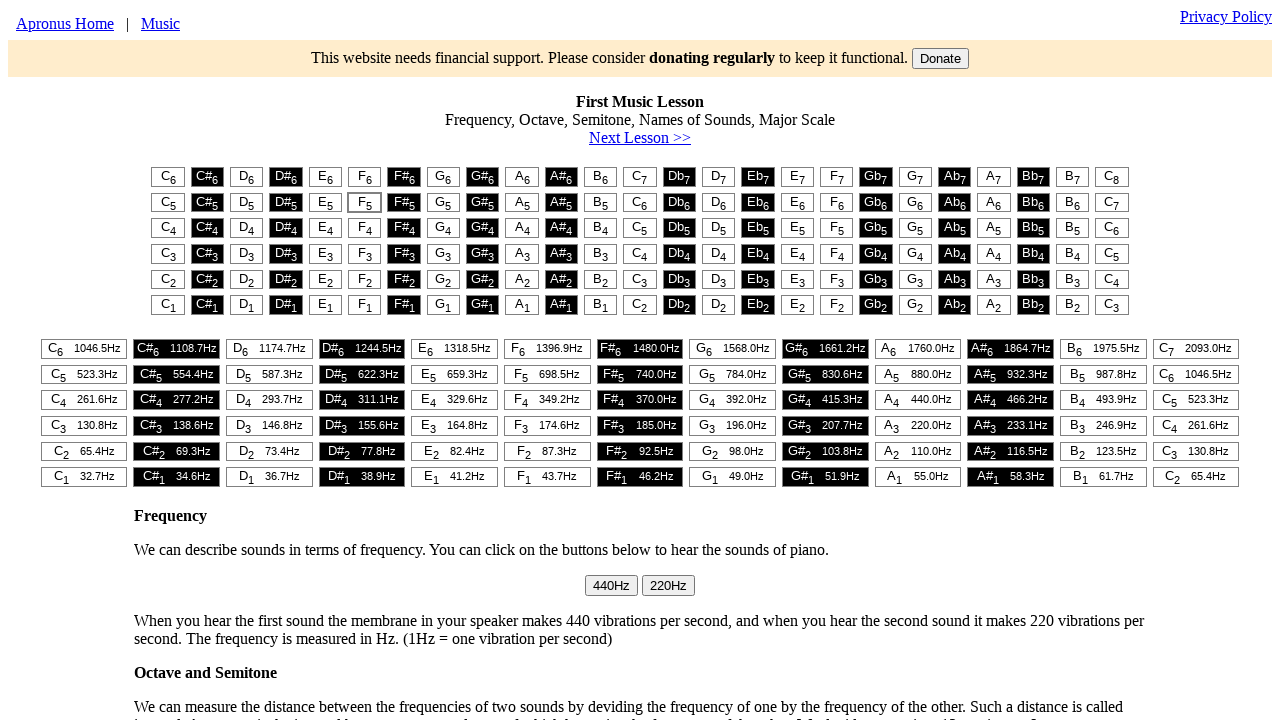

Clicked piano note E (sixth note of third phrase) at (325, 202) on #t1 tr:nth-child(2) .soundbutton.noselect:nth-child(1):has-text("E")
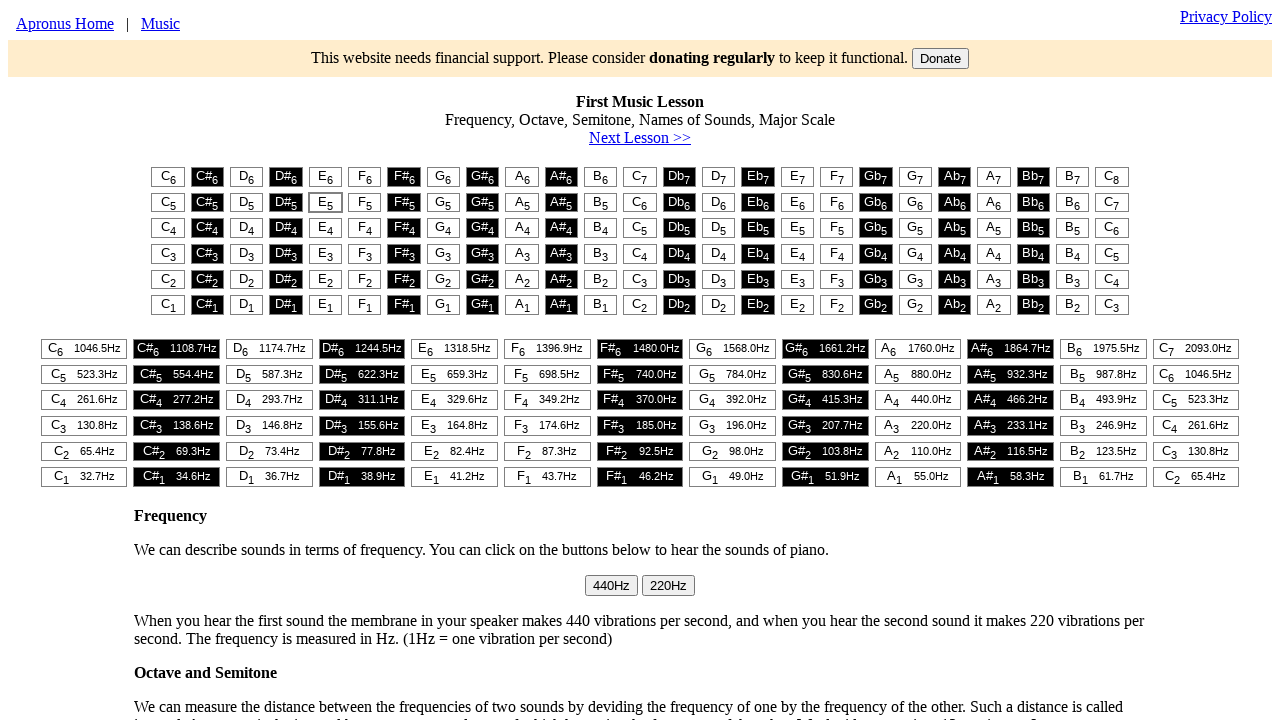

Clicked piano note D (seventh note of third phrase) at (247, 202) on #t1 tr:nth-child(2) .soundbutton.noselect:nth-child(1):has-text("D")
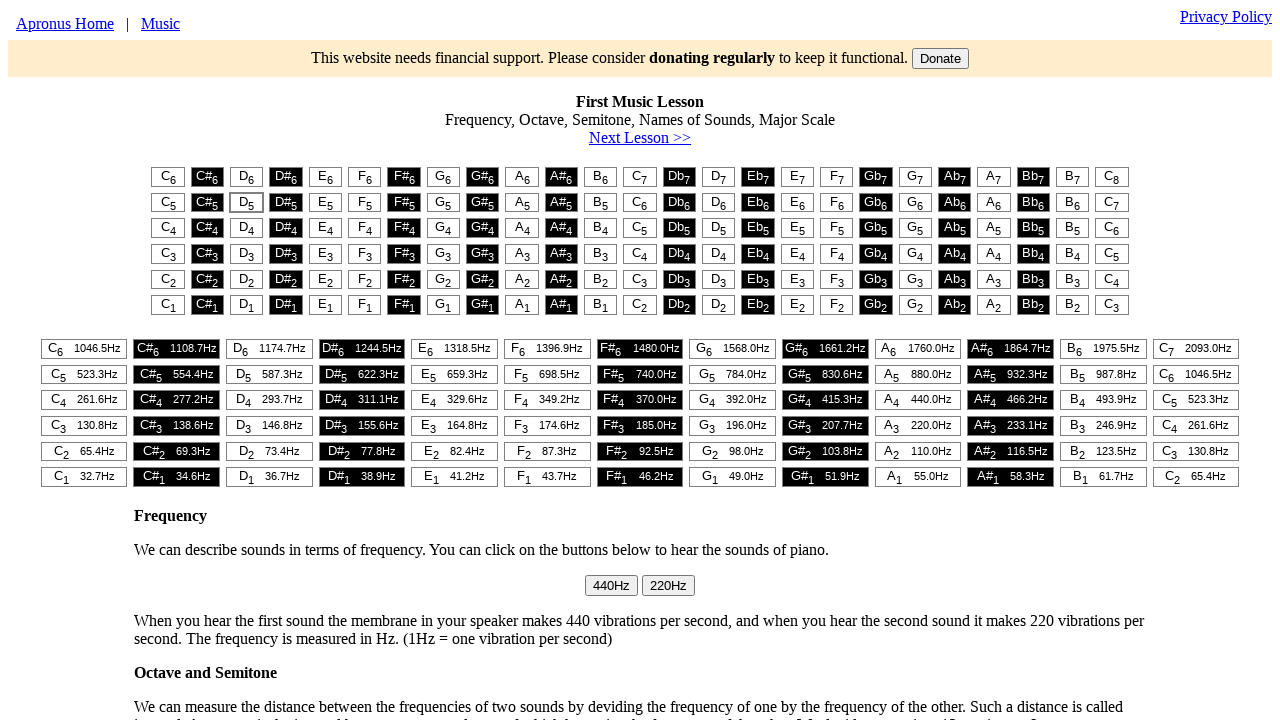

Clicked piano note A#5 (first note of fourth phrase) at (561, 202) on #t1 tr:nth-child(2) .soundbutton.noselect:nth-child(1):has-text("A#5")
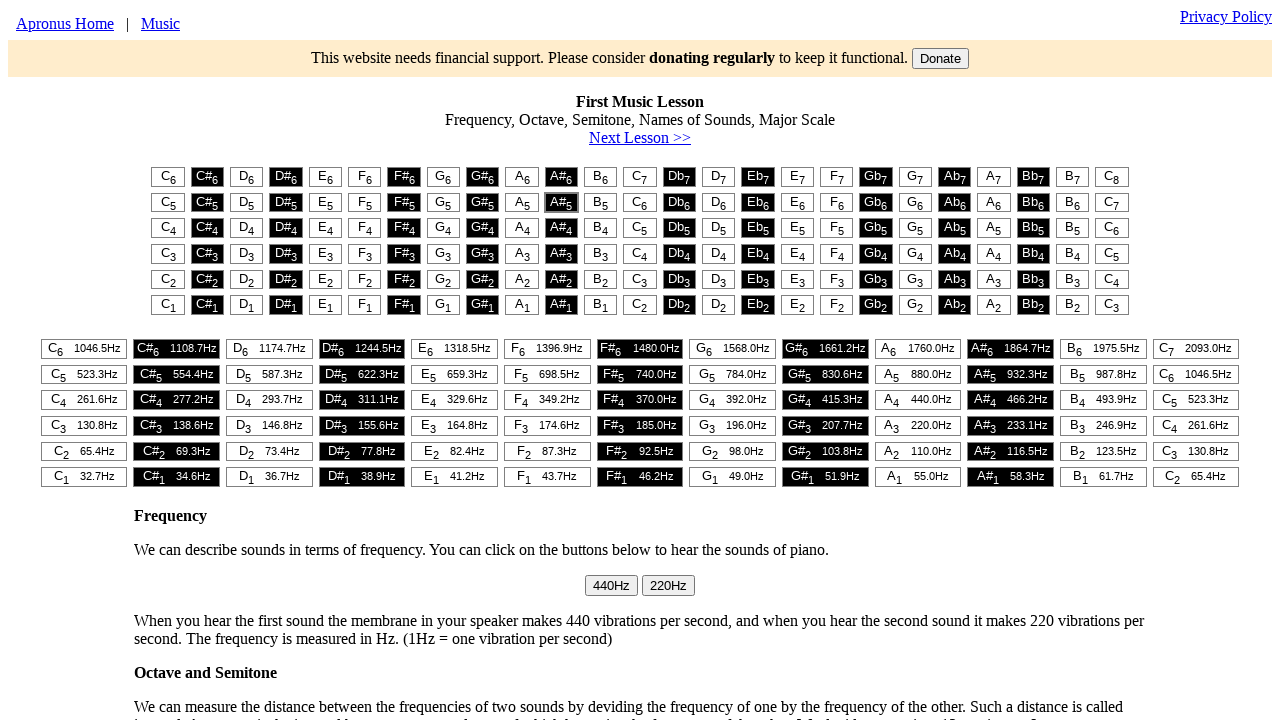

Clicked piano note A#5 (second note of fourth phrase) at (561, 202) on #t1 tr:nth-child(2) .soundbutton.noselect:nth-child(1):has-text("A#5")
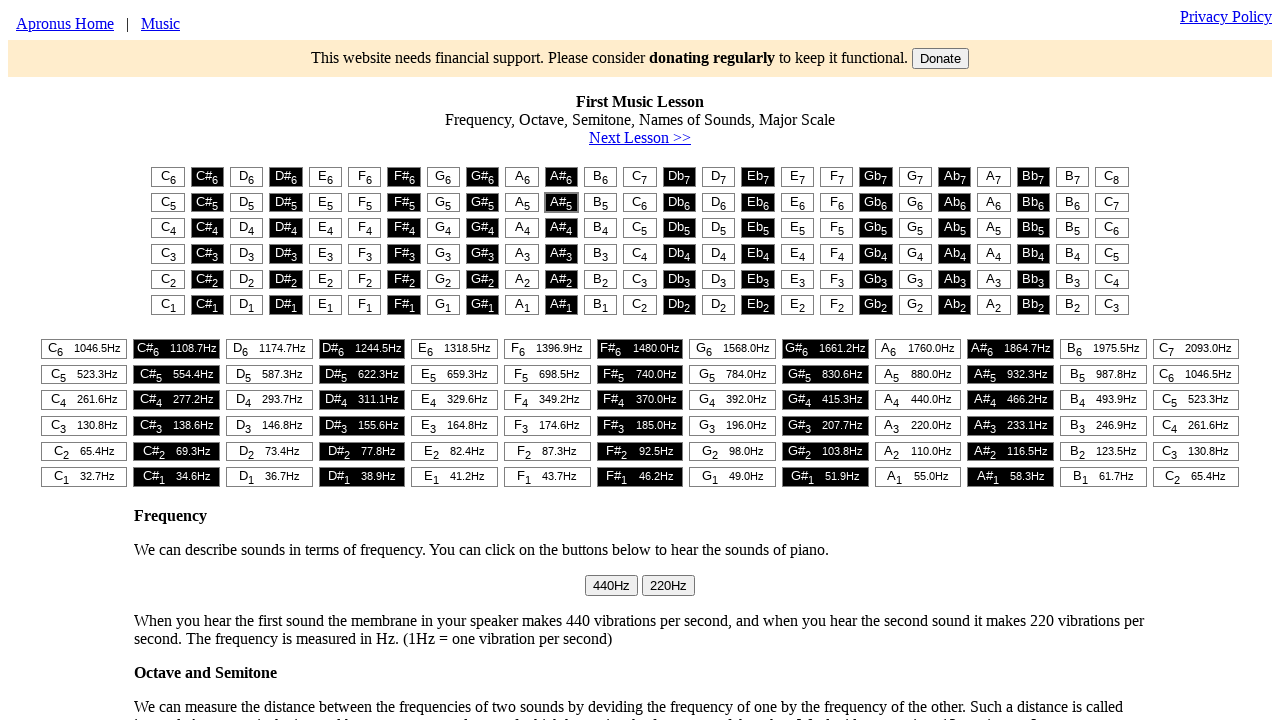

Clicked piano note A5 (third note of fourth phrase) at (522, 202) on #t1 tr:nth-child(2) .soundbutton.noselect:nth-child(1):has-text("A5")
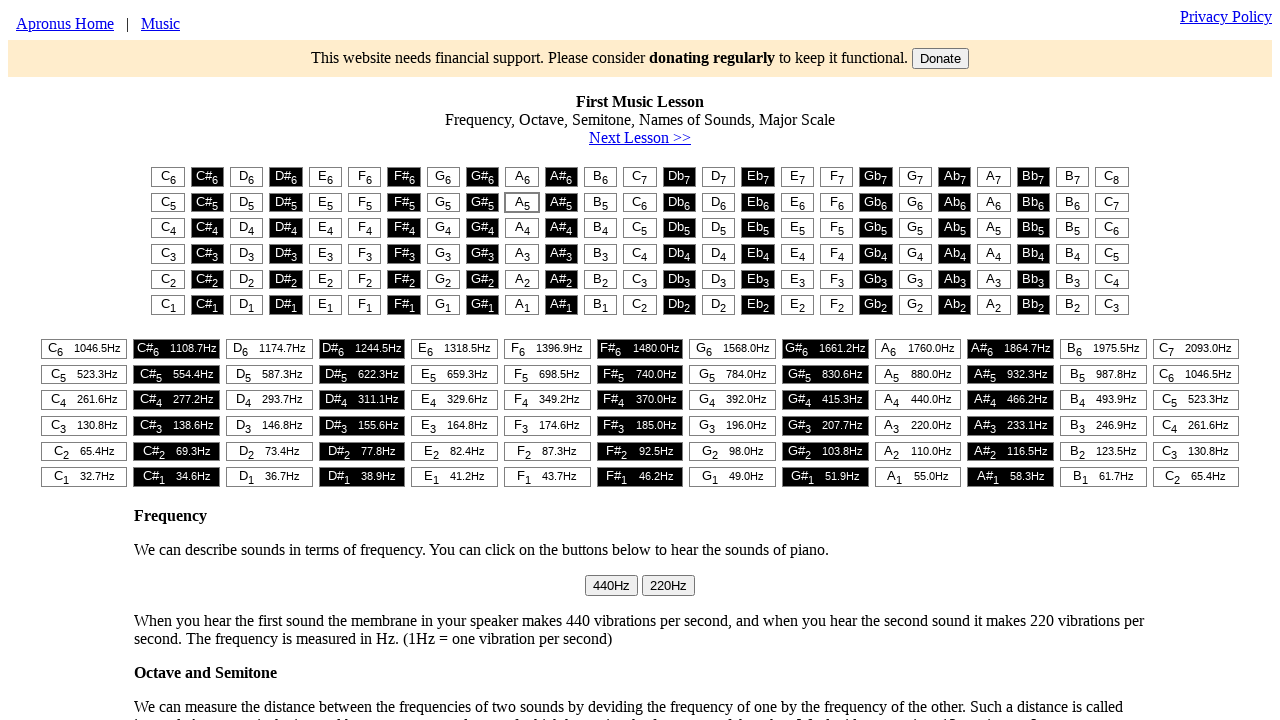

Clicked piano note F5 (fourth note of fourth phrase) at (365, 202) on #t1 tr:nth-child(2) .soundbutton.noselect:nth-child(1):has-text("F5")
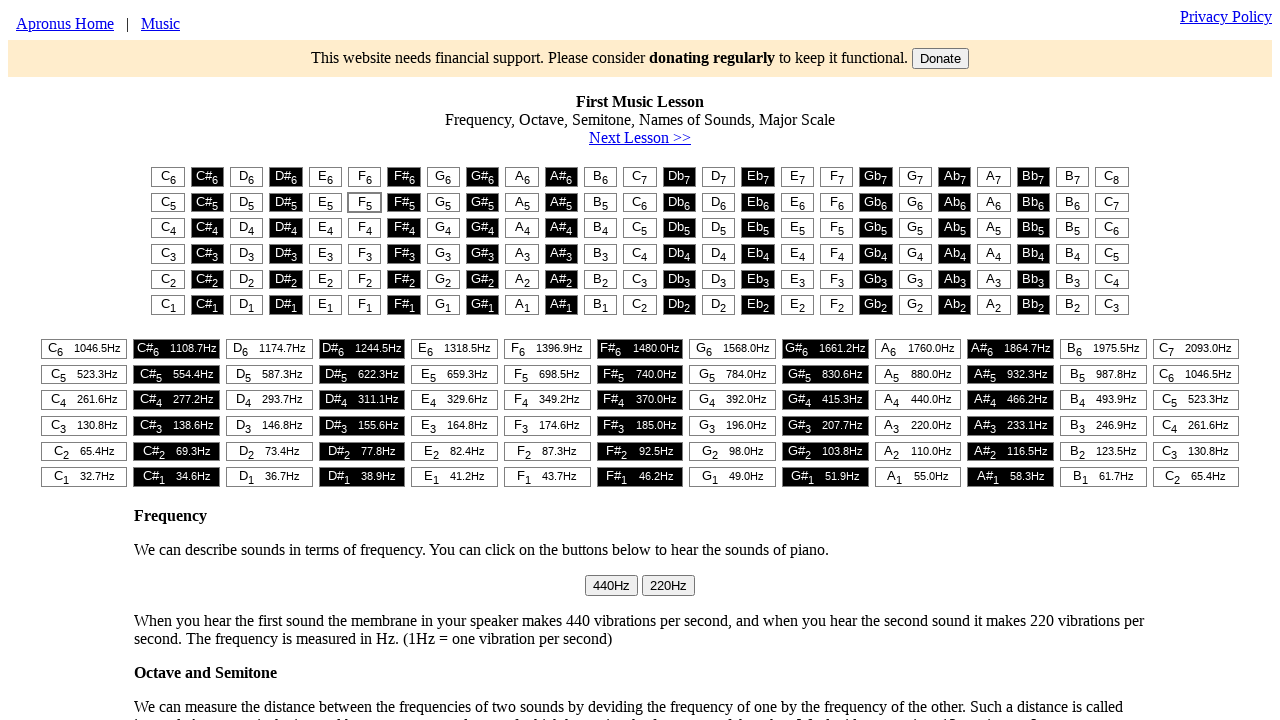

Clicked piano note G5 (fifth note of fourth phrase) at (443, 202) on #t1 tr:nth-child(2) .soundbutton.noselect:nth-child(1):has-text("G5")
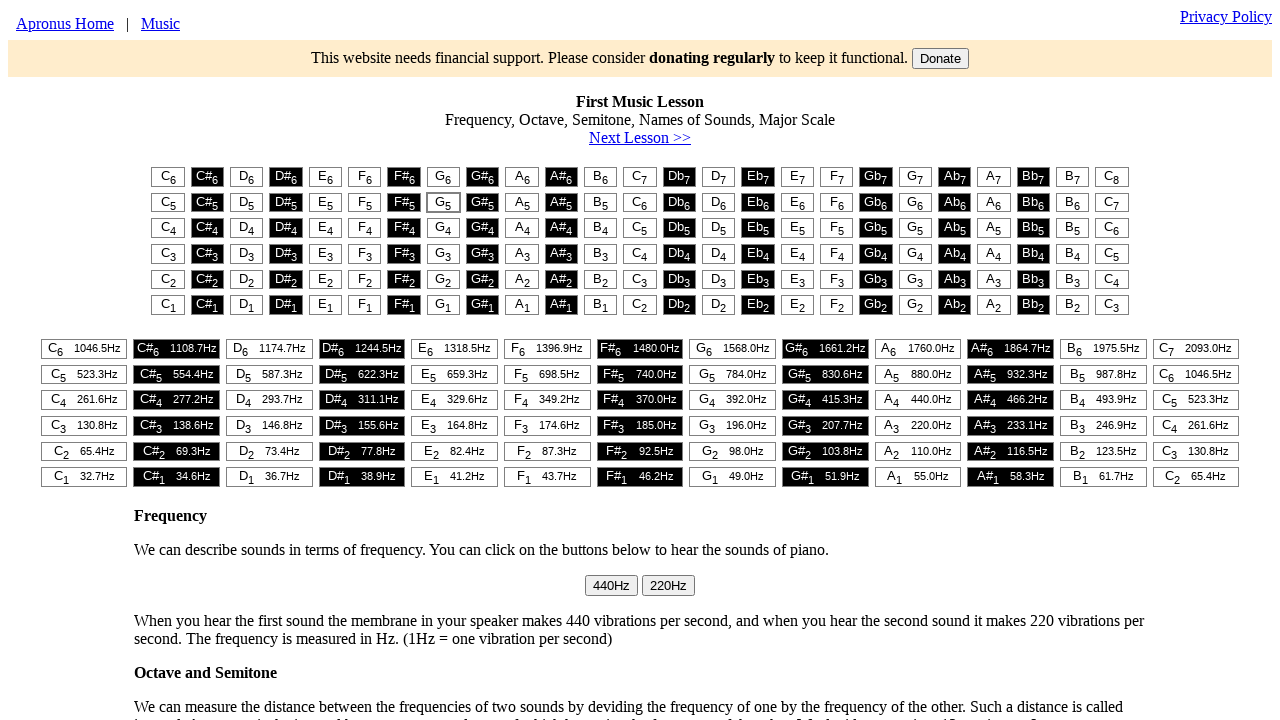

Clicked piano note F5 (sixth note of fourth phrase, Happy Birthday melody complete) at (365, 202) on #t1 tr:nth-child(2) .soundbutton.noselect:nth-child(1):has-text("F5")
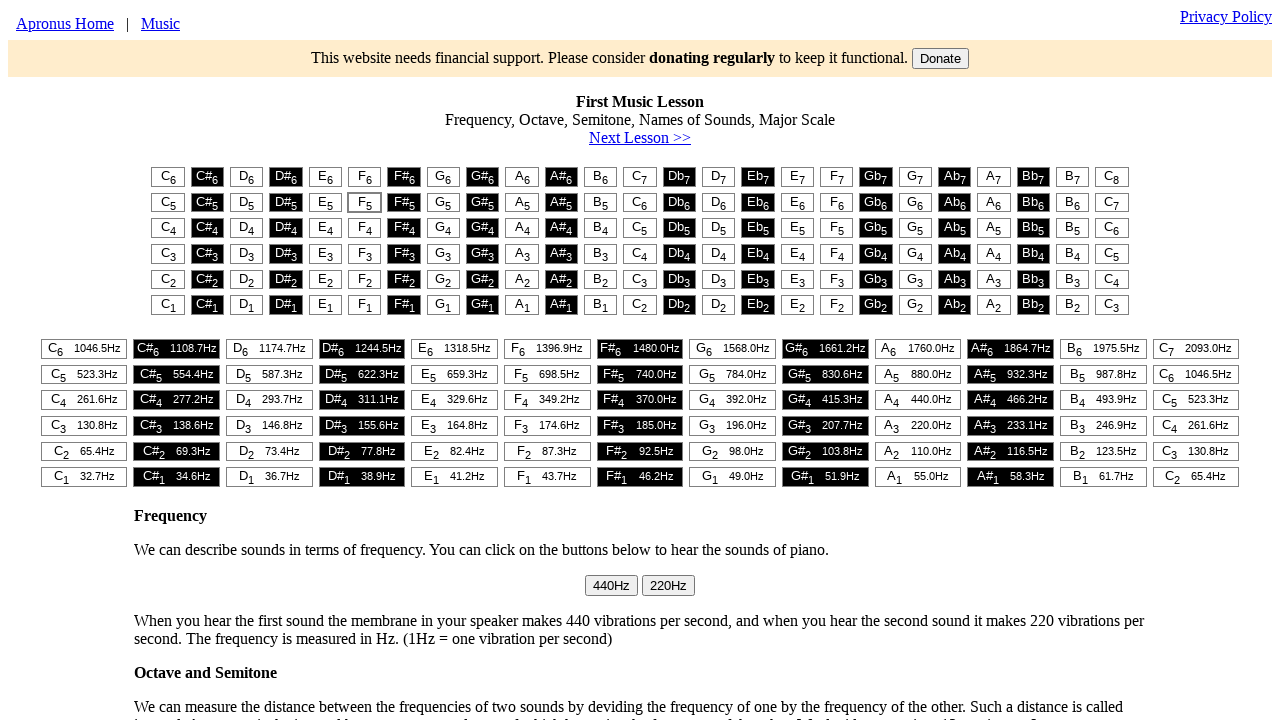

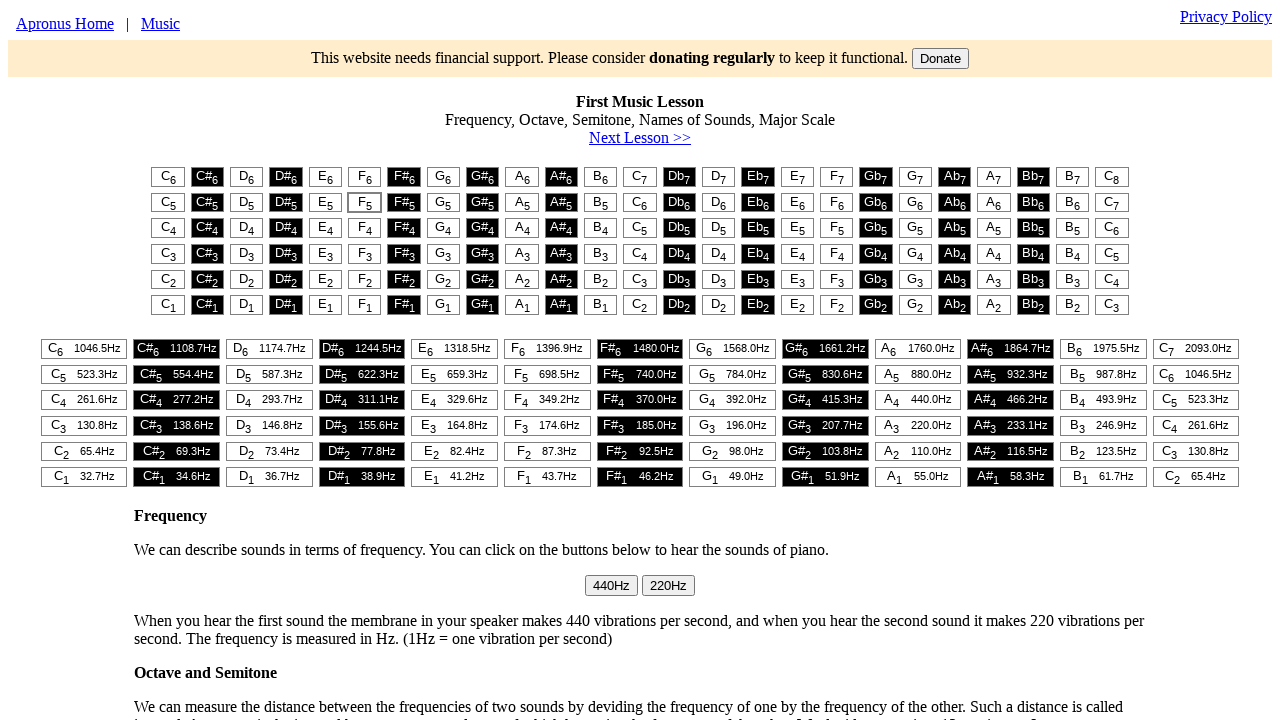